Opens the Python.org website and verifies the page loads by checking the title

Starting URL: https://www.python.org

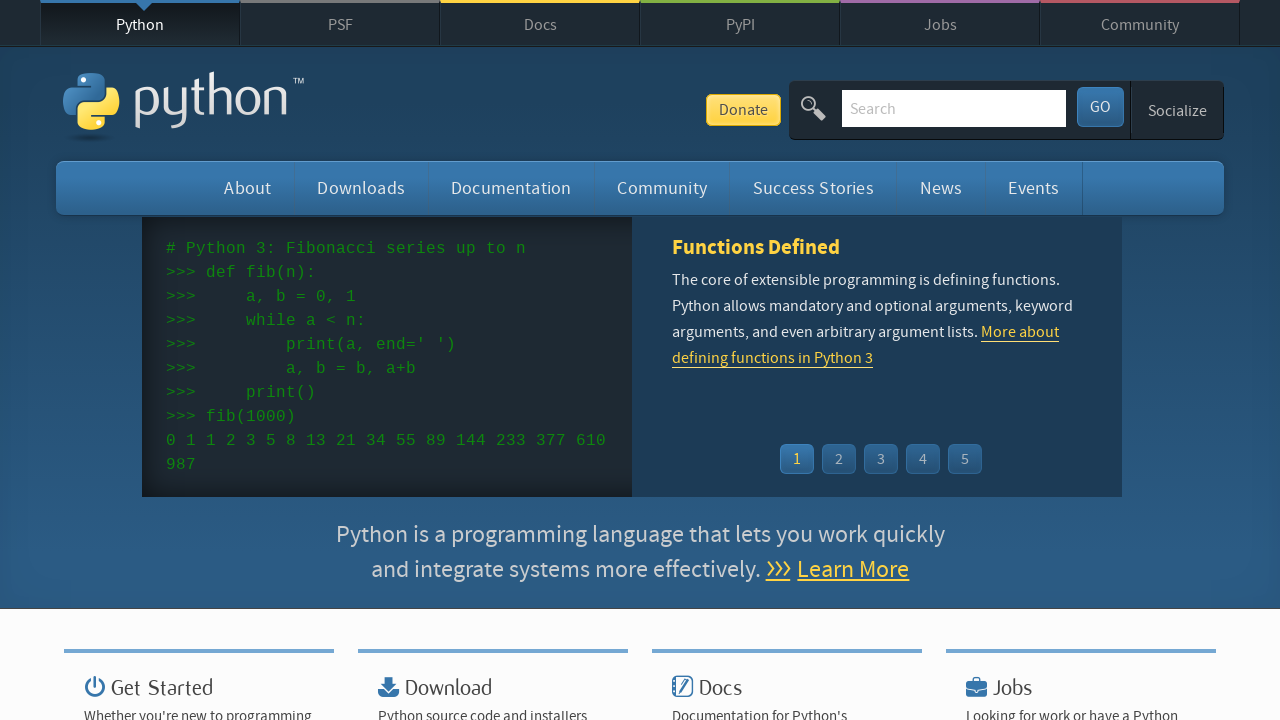

Navigated to https://www.python.org
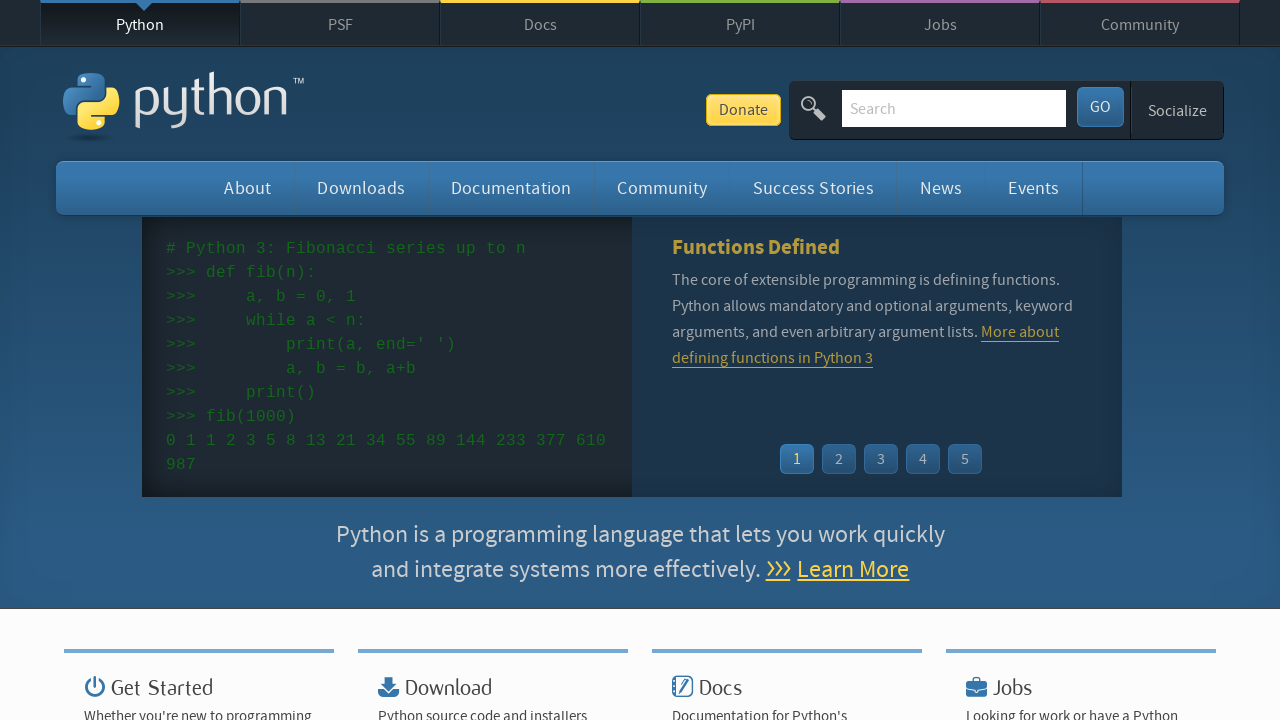

Page DOM content loaded
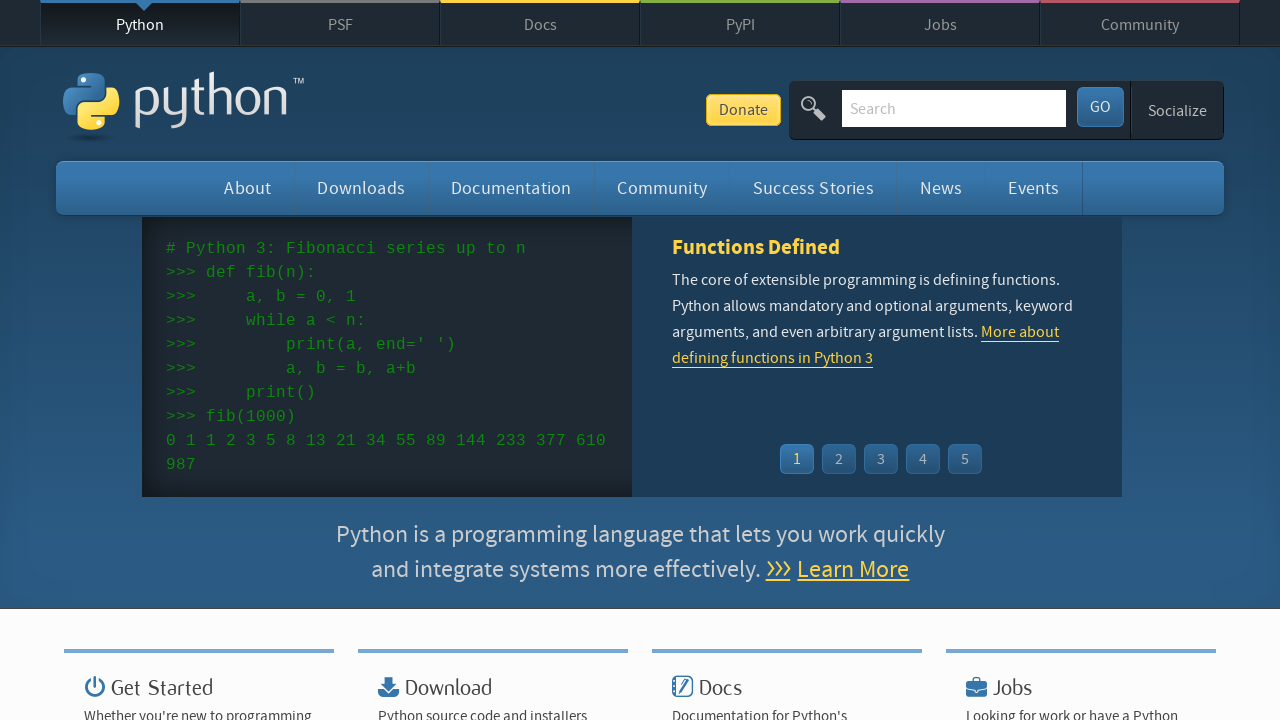

Verified touchnav-wrapper element is present
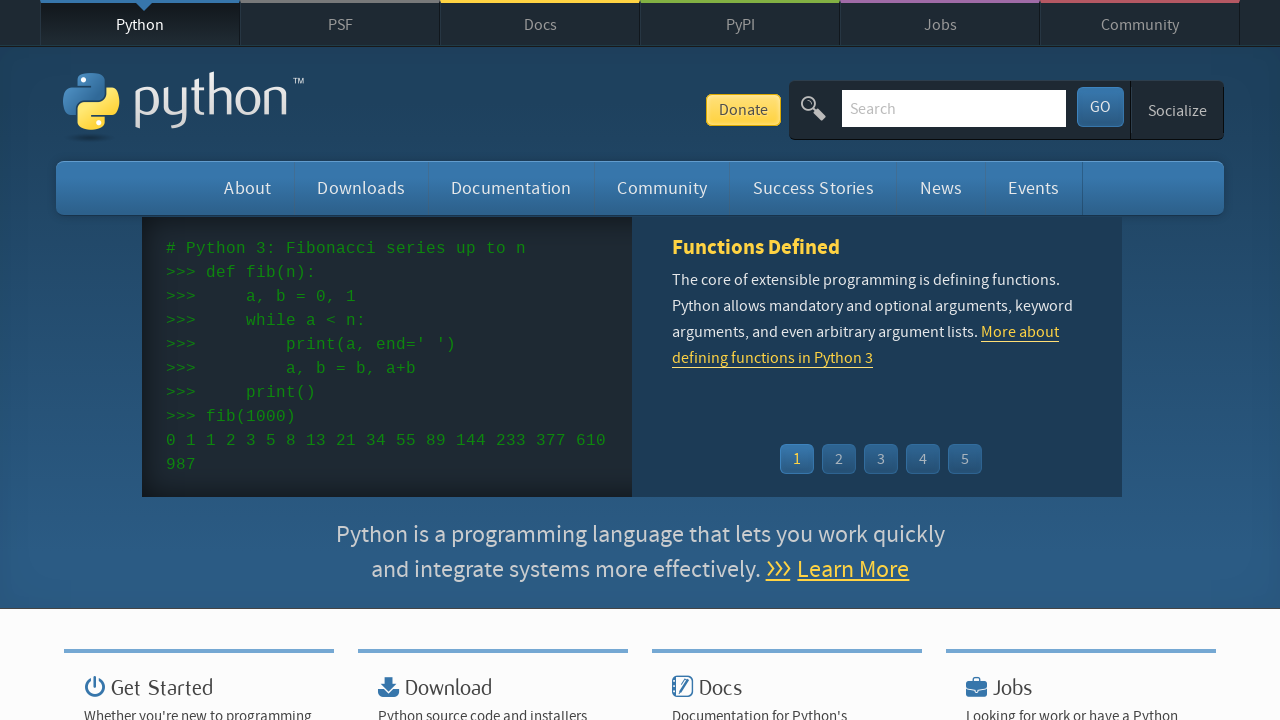

Verified page title is 'Welcome to Python.org'
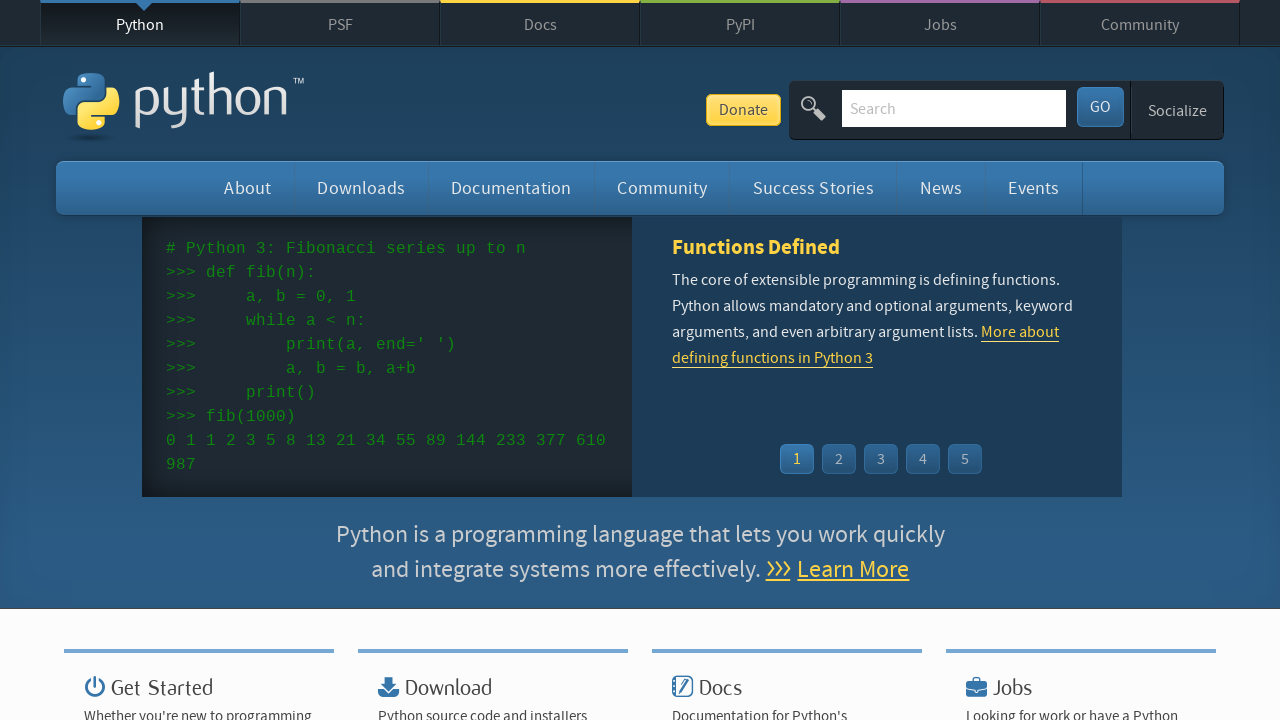

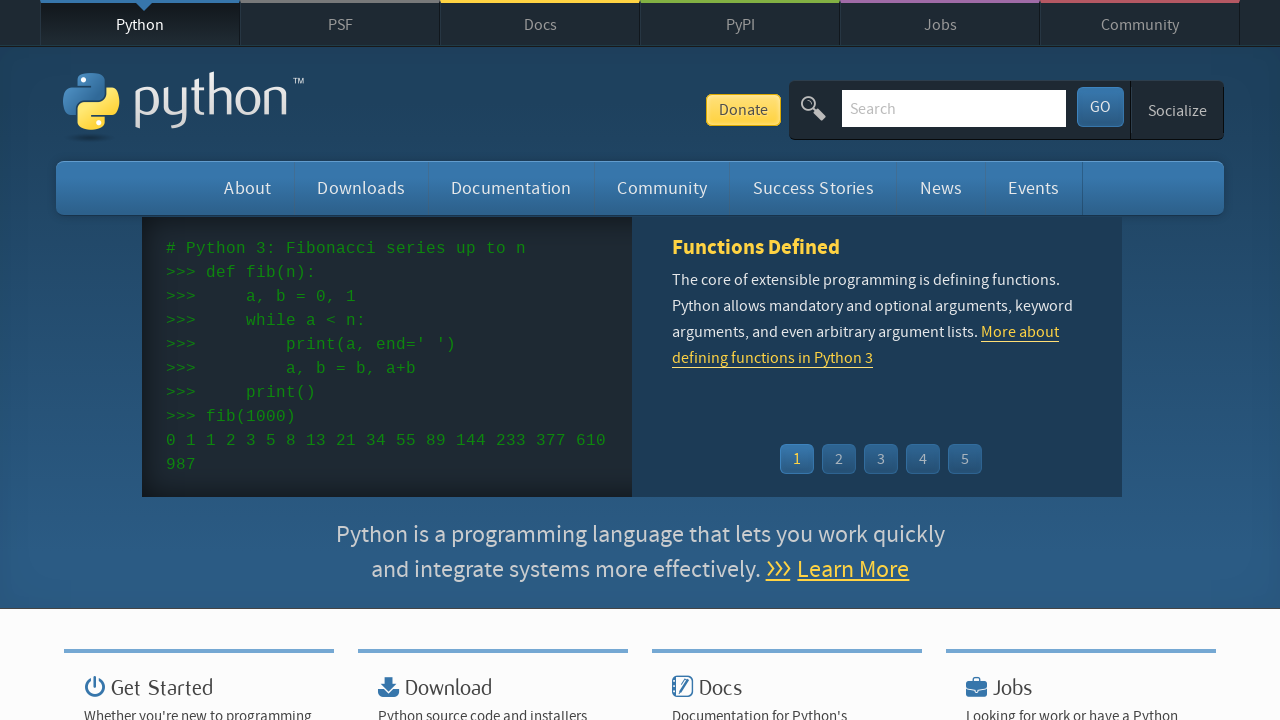